Tests JavaScript alert handling by clicking a button that triggers an alert and then accepting it

Starting URL: https://the-internet.herokuapp.com/javascript_alerts

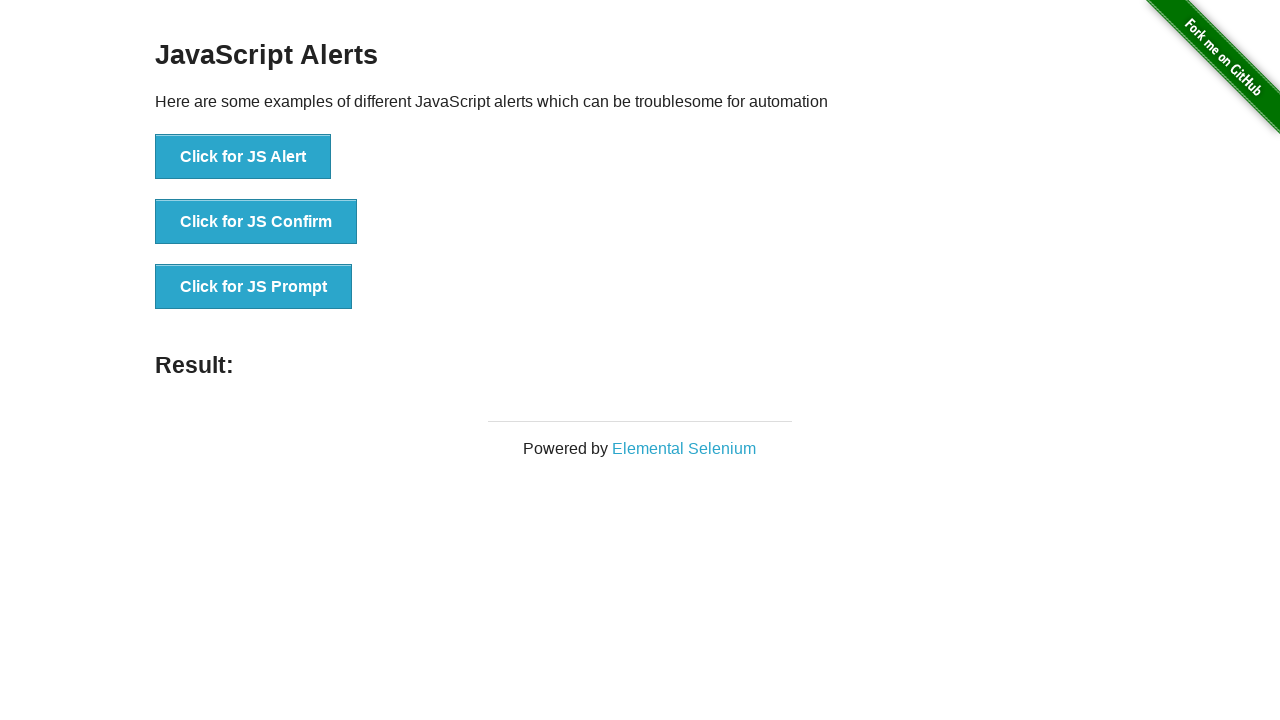

Clicked button to trigger JavaScript alert at (243, 157) on xpath=//button[text()='Click for JS Alert']
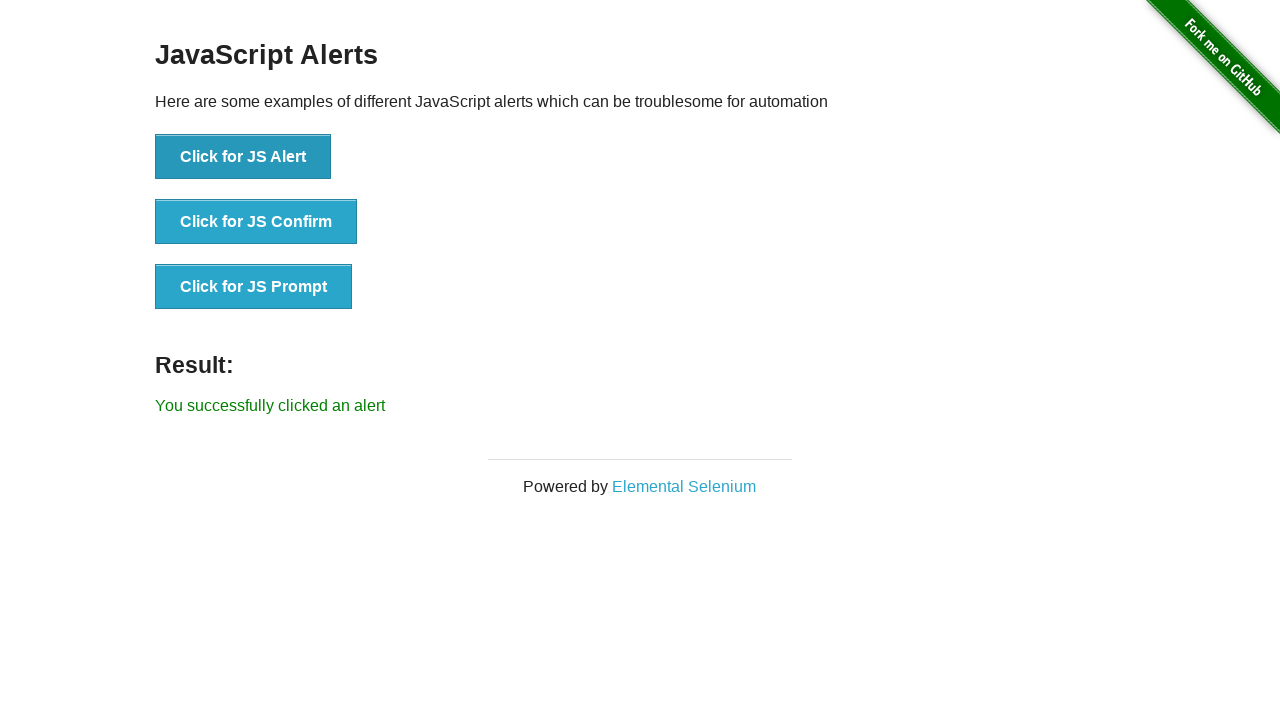

Set up dialog handler to accept alerts
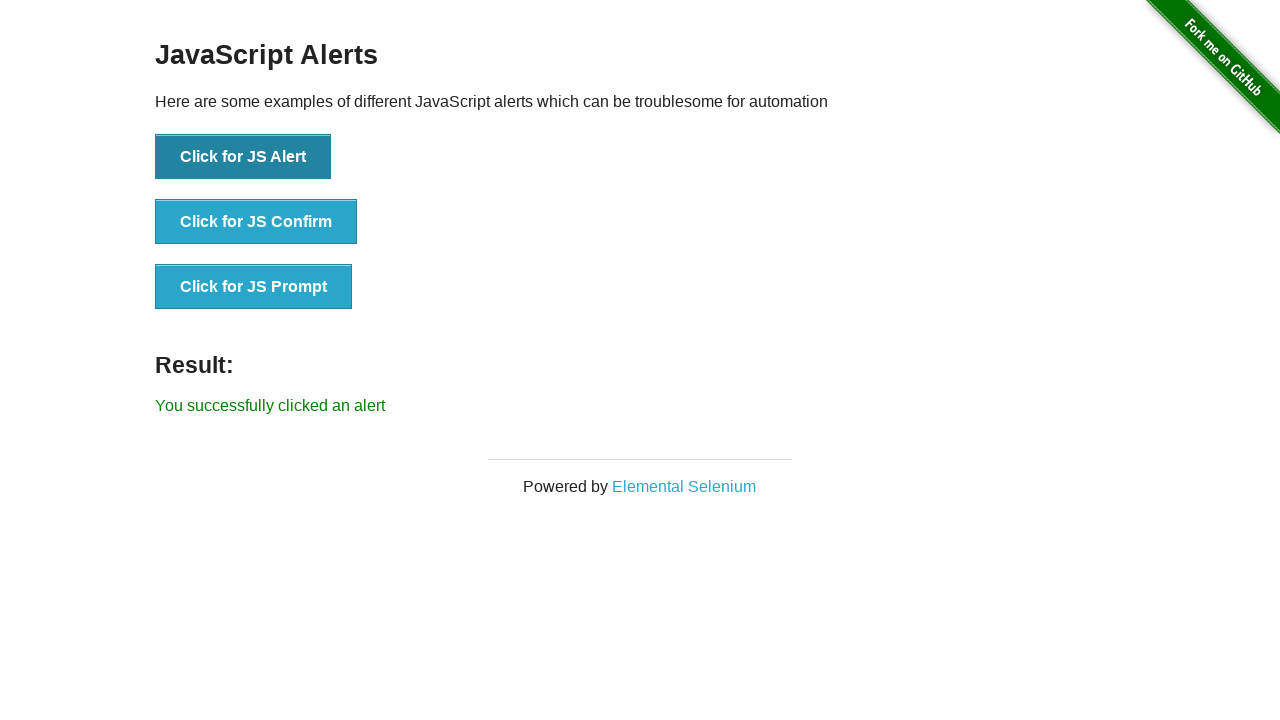

Alert was accepted and result text appeared
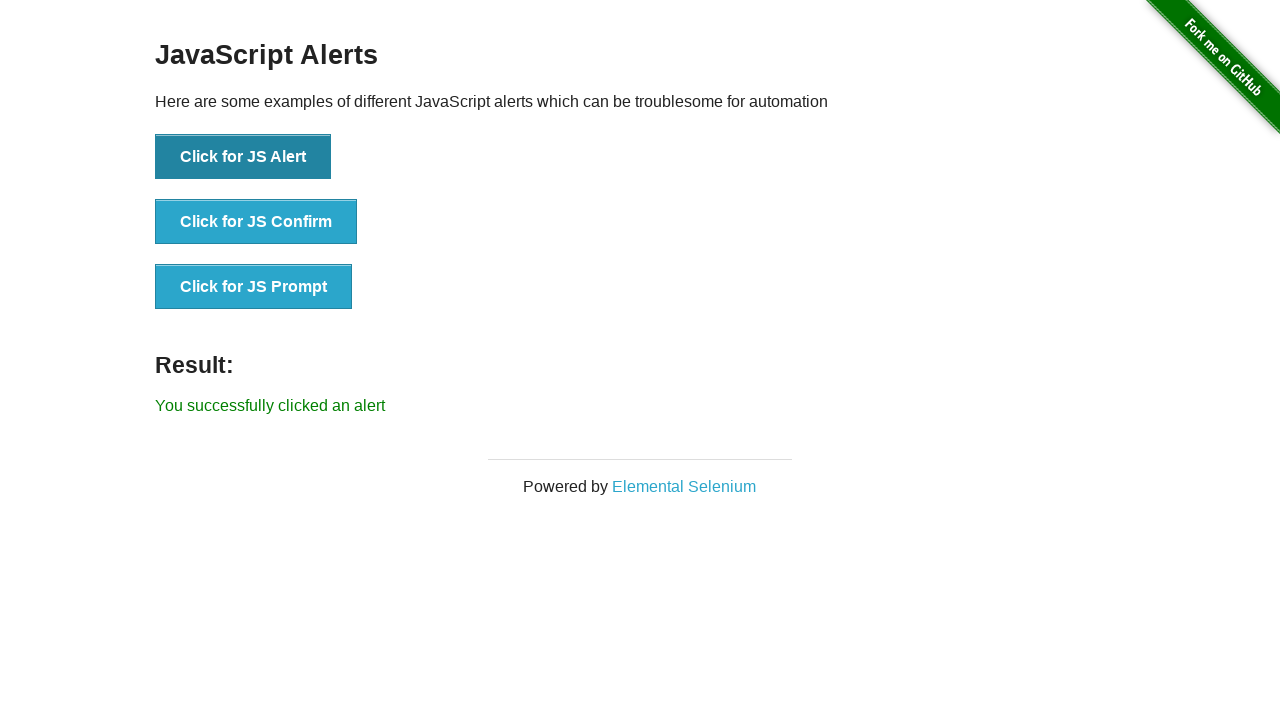

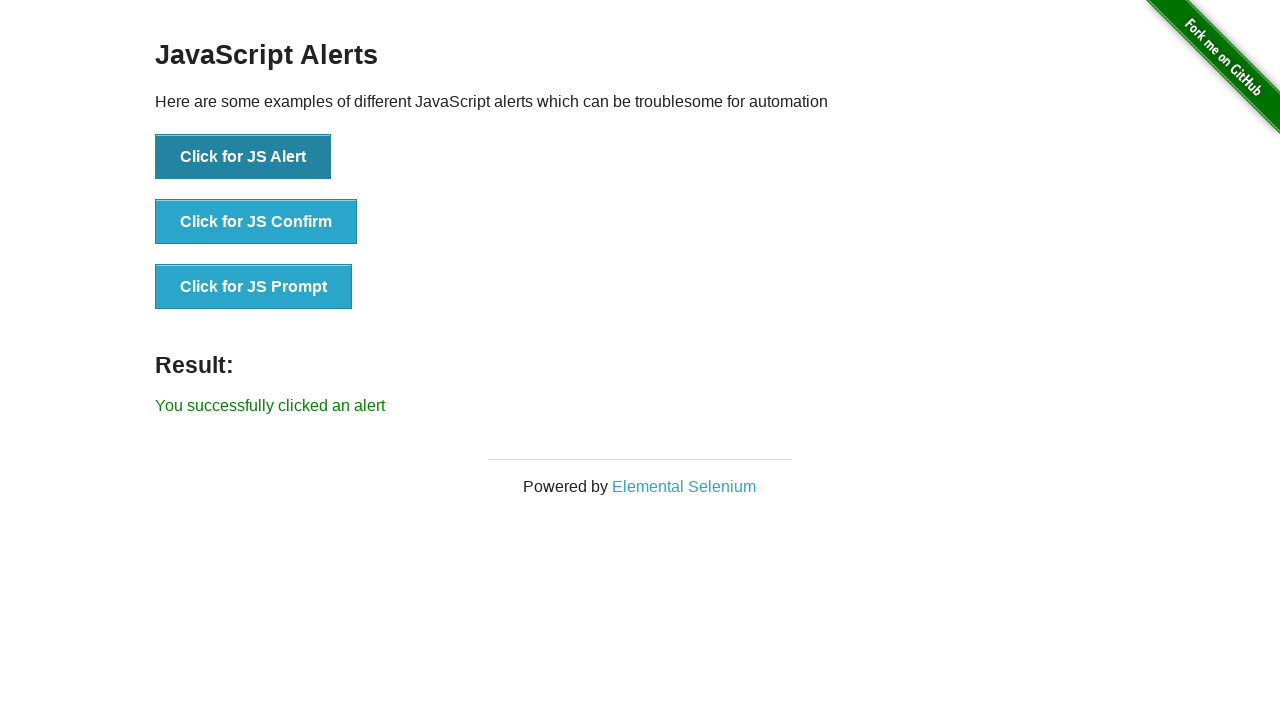